Tests UI element state validation by checking style attributes when radio button is clicked

Starting URL: https://rahulshettyacademy.com/dropdownsPractise/

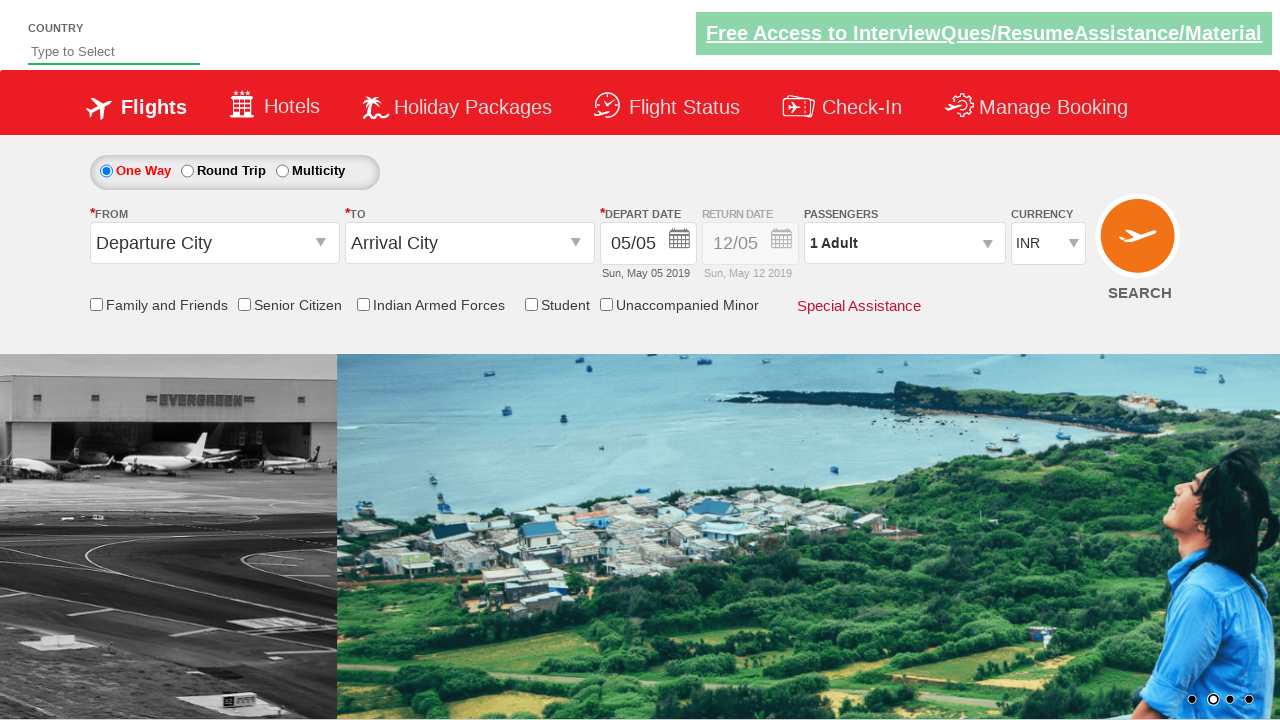

Retrieved initial style attribute of Div1 element
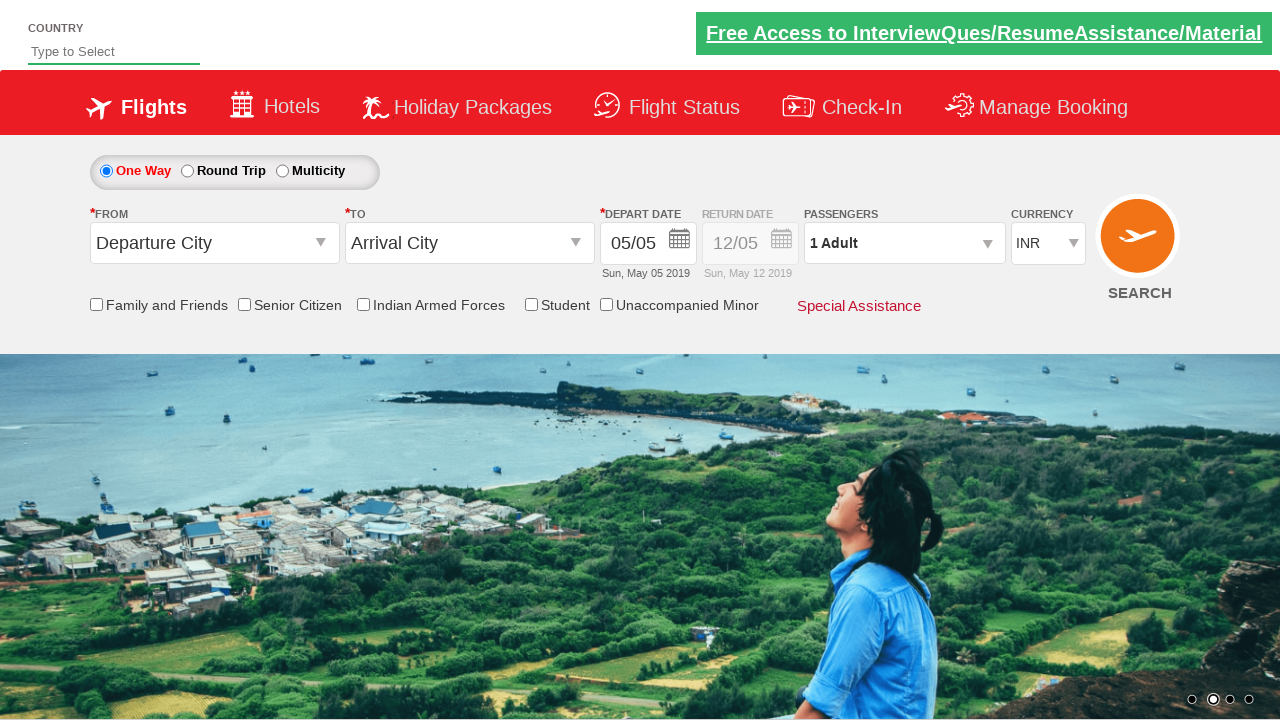

Clicked round trip radio button at (187, 171) on #ctl00_mainContent_rbtnl_Trip_1
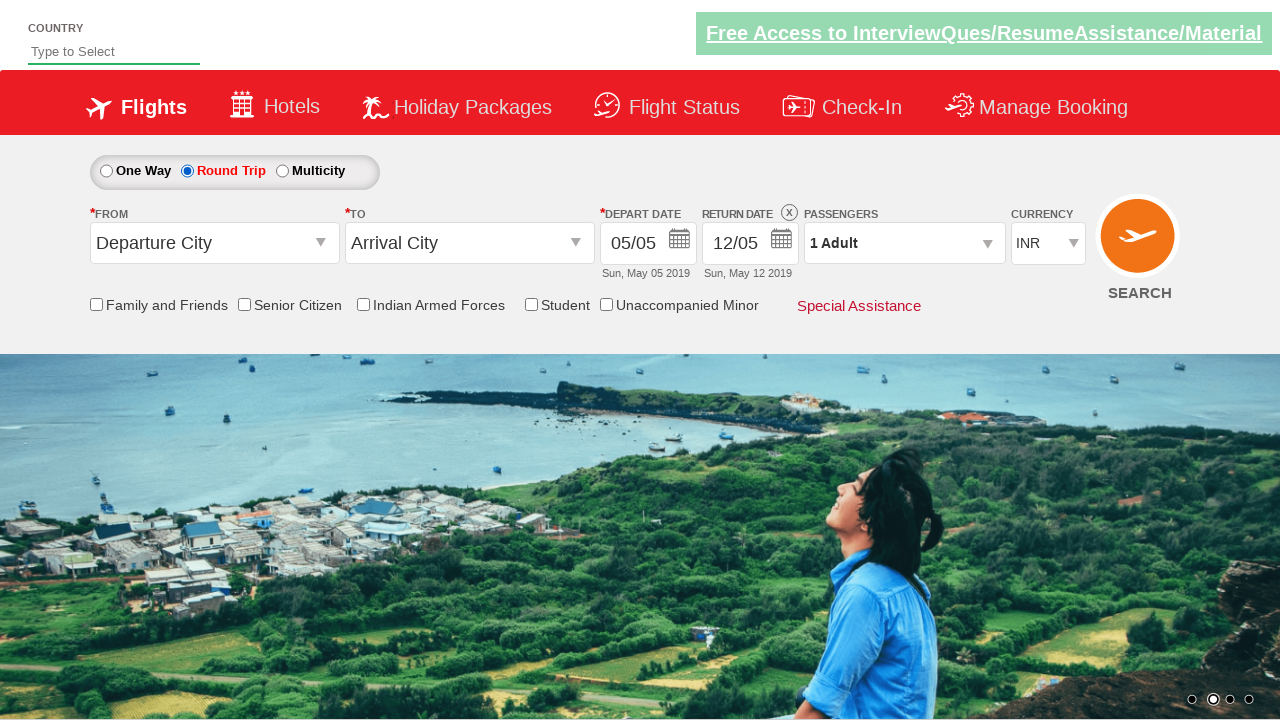

Retrieved updated style attribute of Div1 element after radio button click
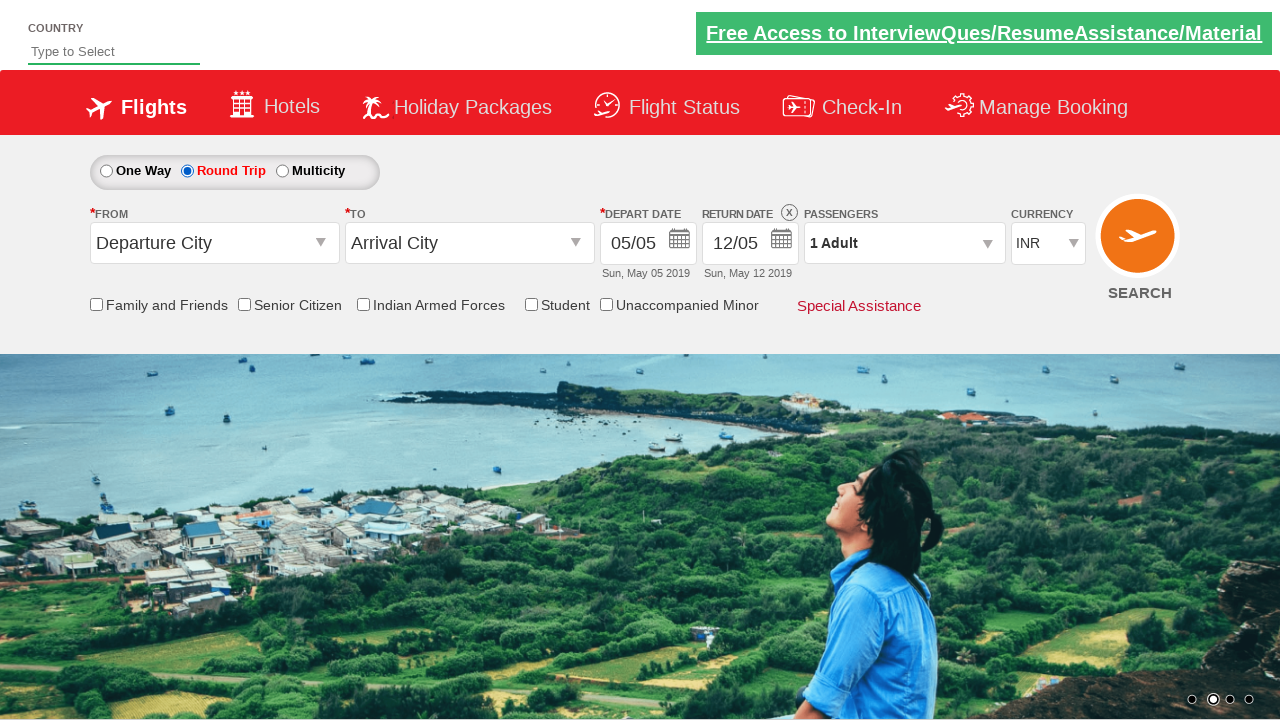

Verified that Div1 element is enabled (opacity 1 found in style attribute)
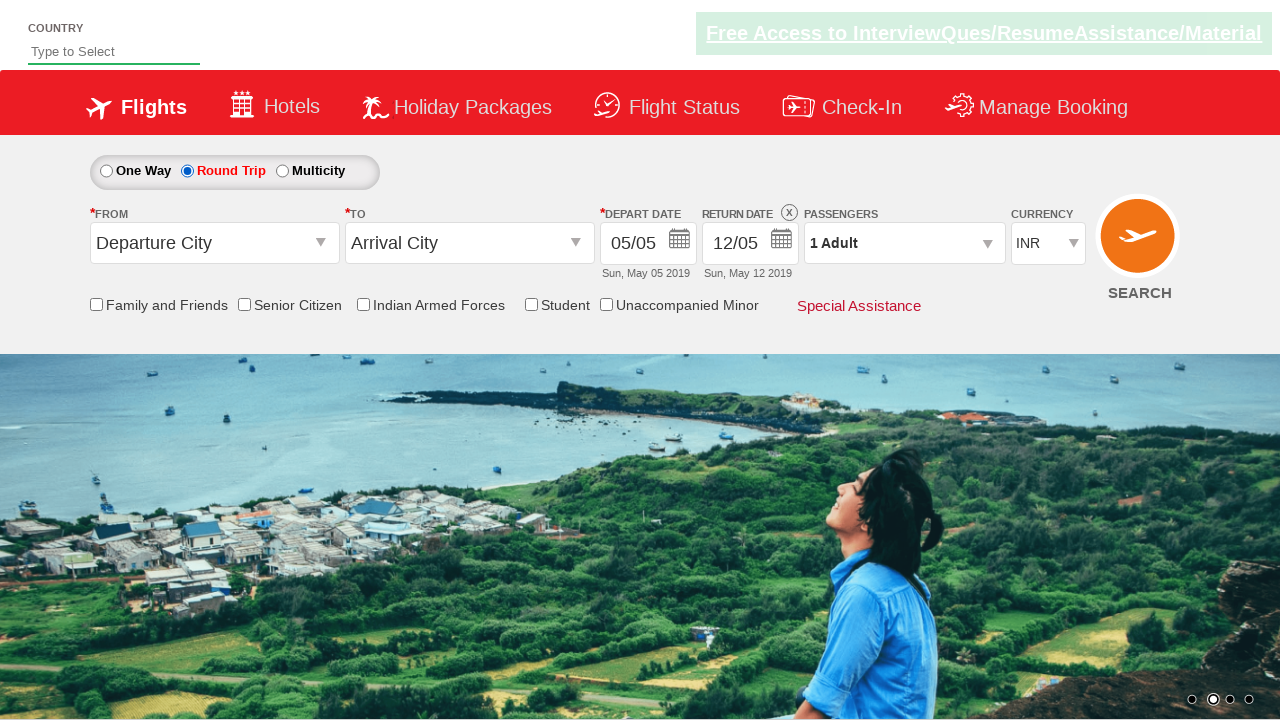

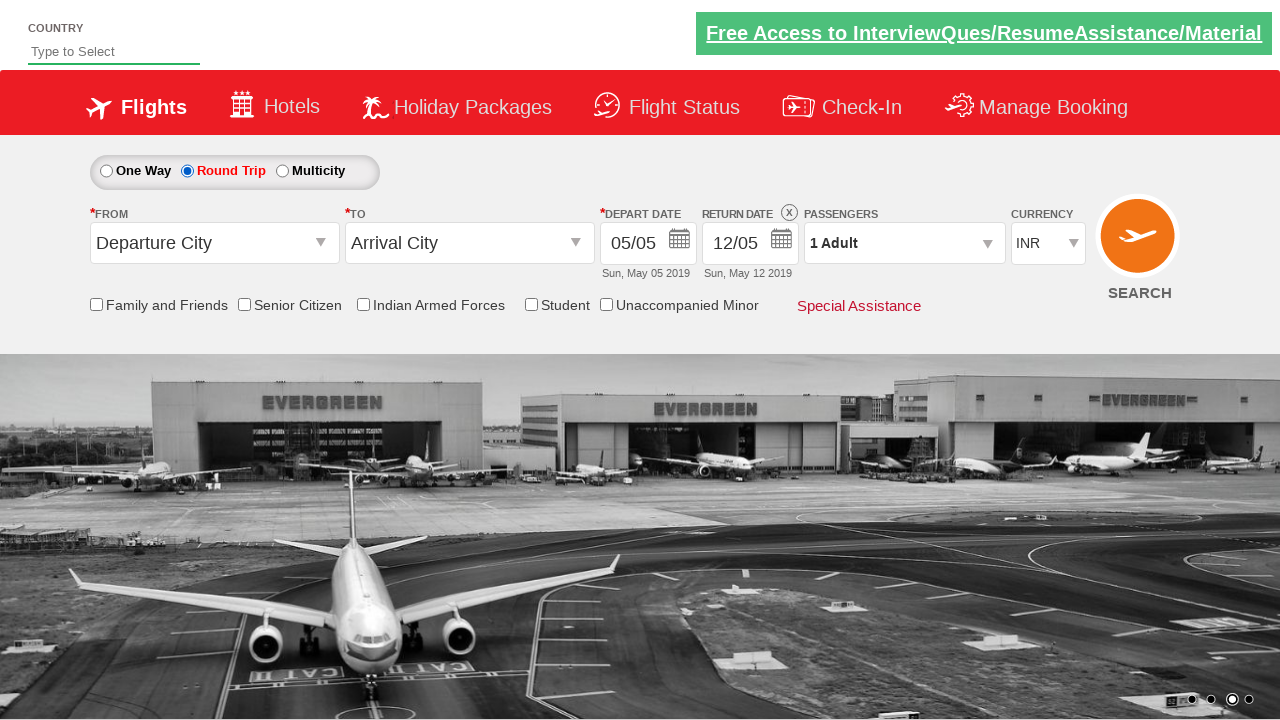